Tests scrolling functionality by navigating to jQuery UI website and scrolling down the page by 400 pixels using JavaScript execution.

Starting URL: http://www.jqueryui.com/

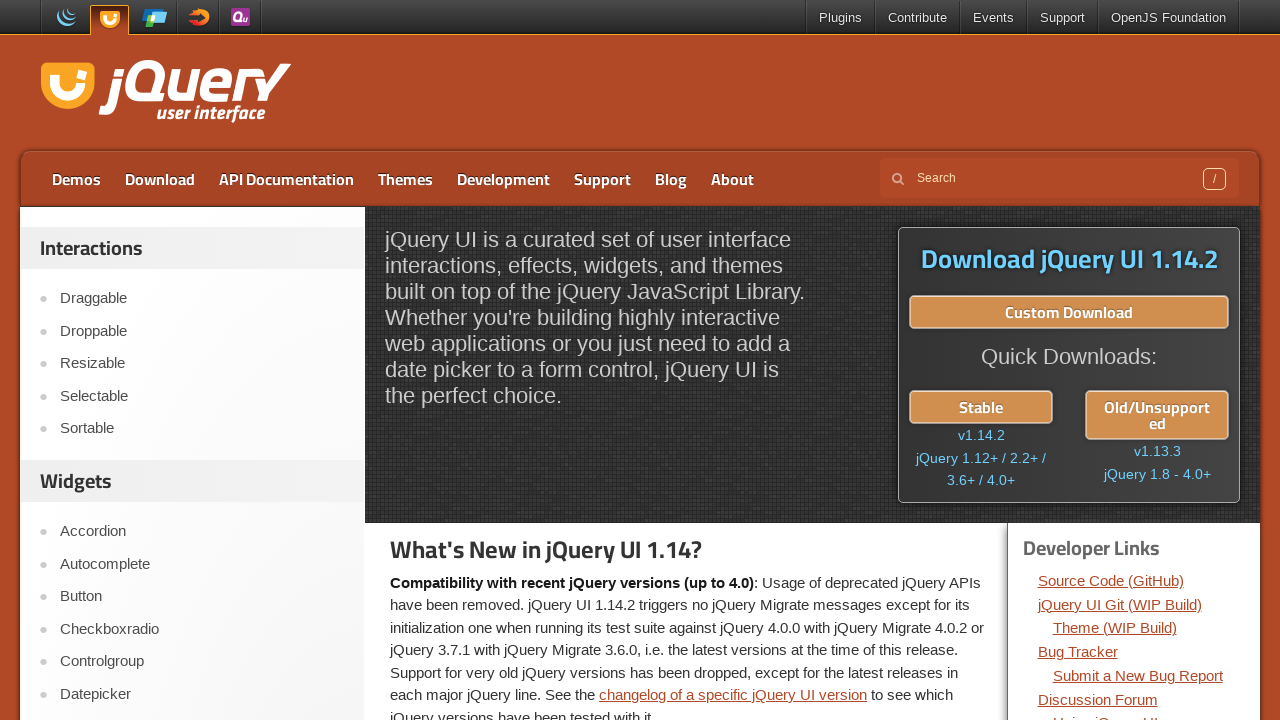

Waited for page to load (domcontentloaded state)
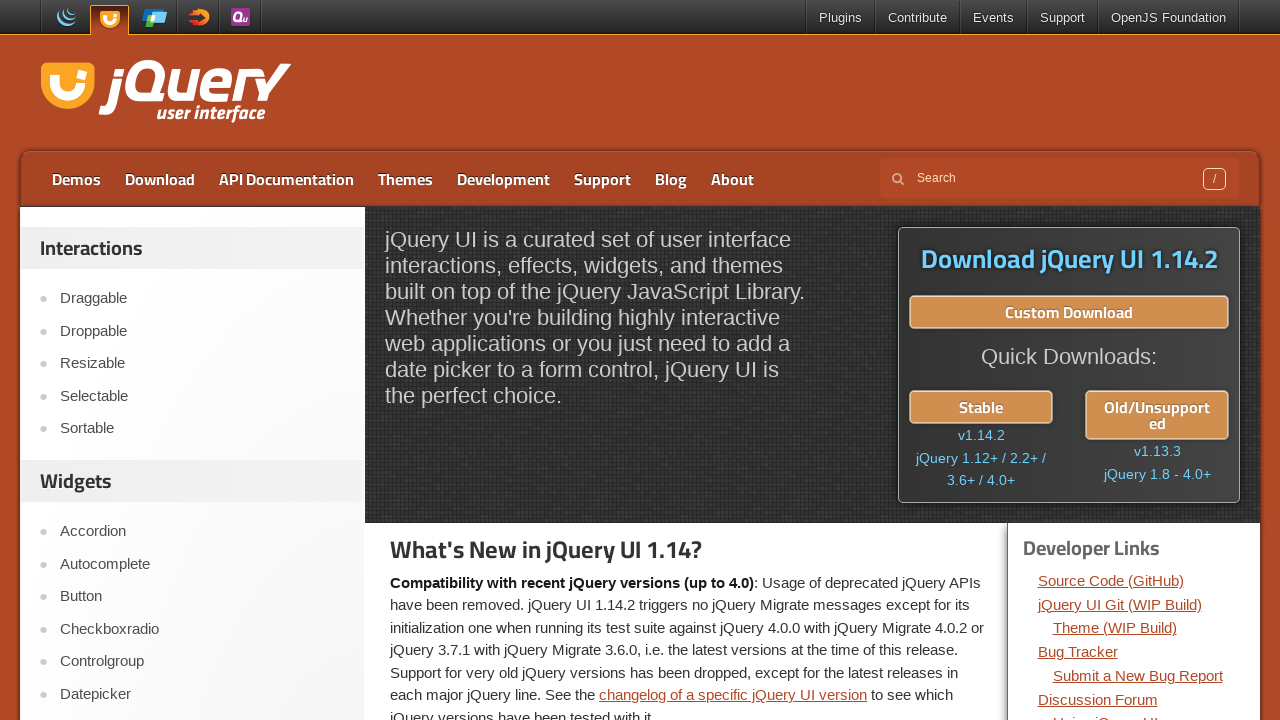

Scrolled down the page by 400 pixels using JavaScript
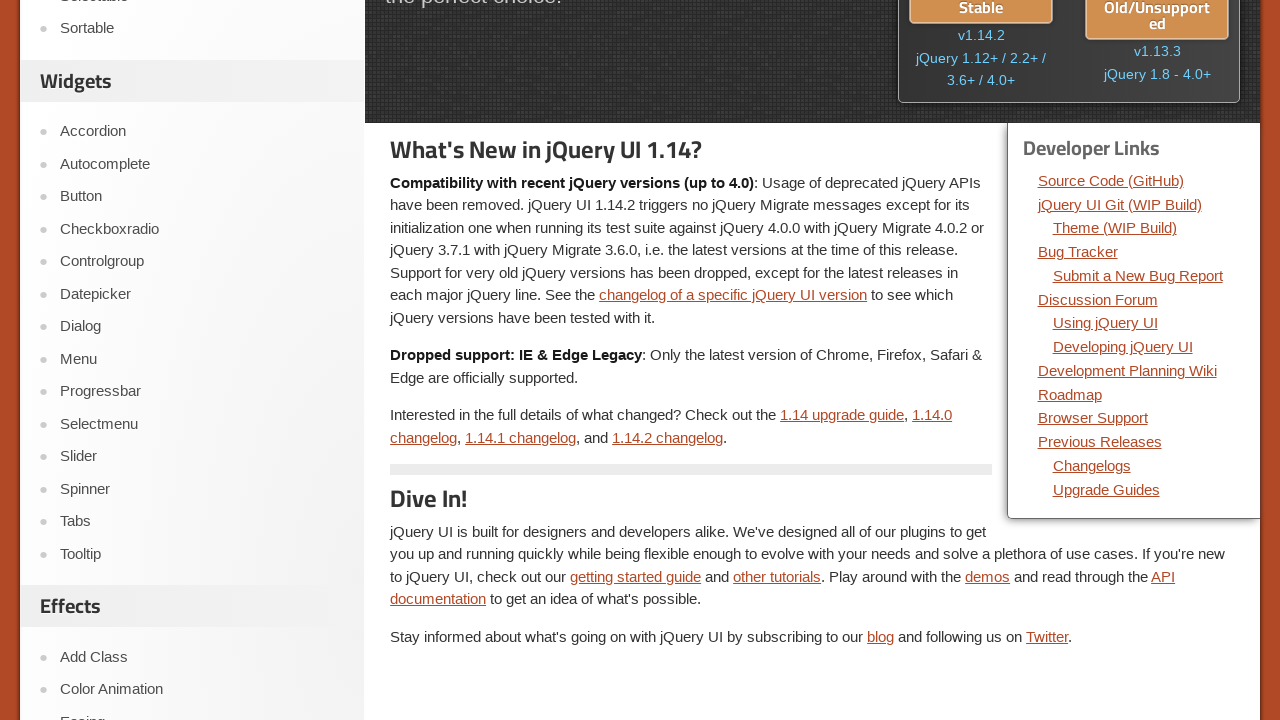

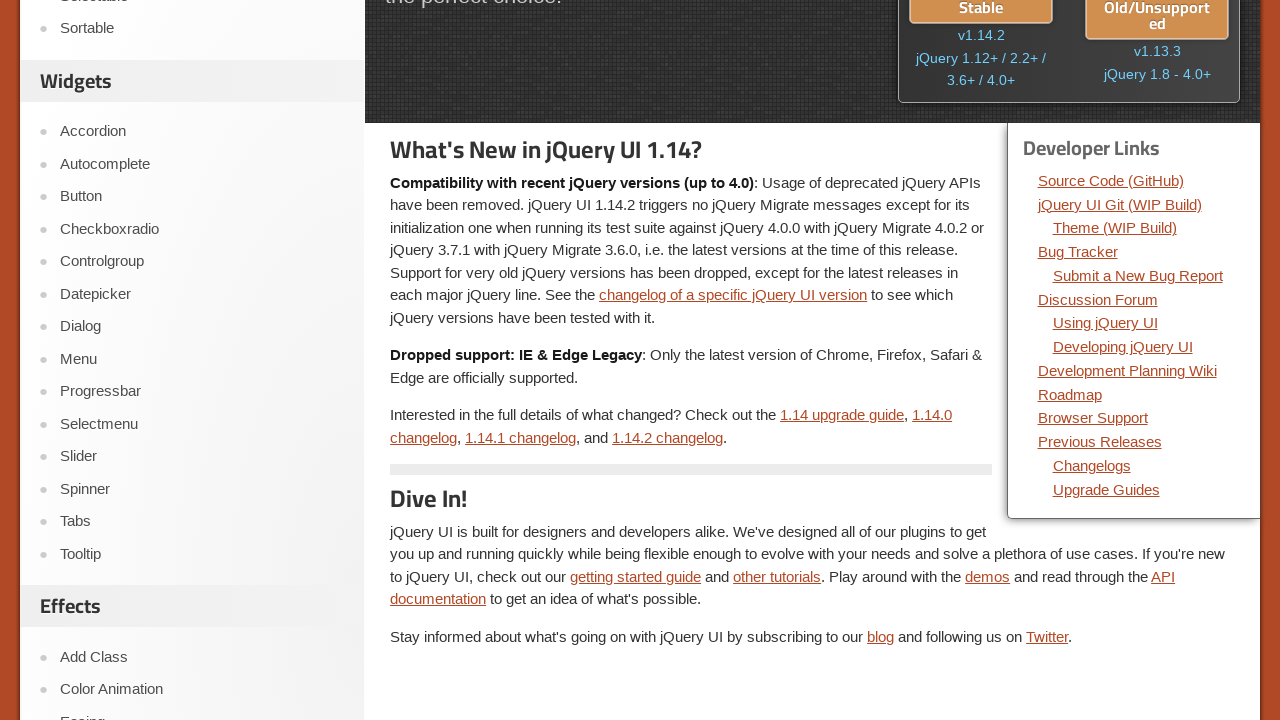